Tests switching to an iframe using its name attribute, fills an email field inside the iframe, then switches back to the main content.

Starting URL: https://www.selenium.dev/selenium/web/iframes.html

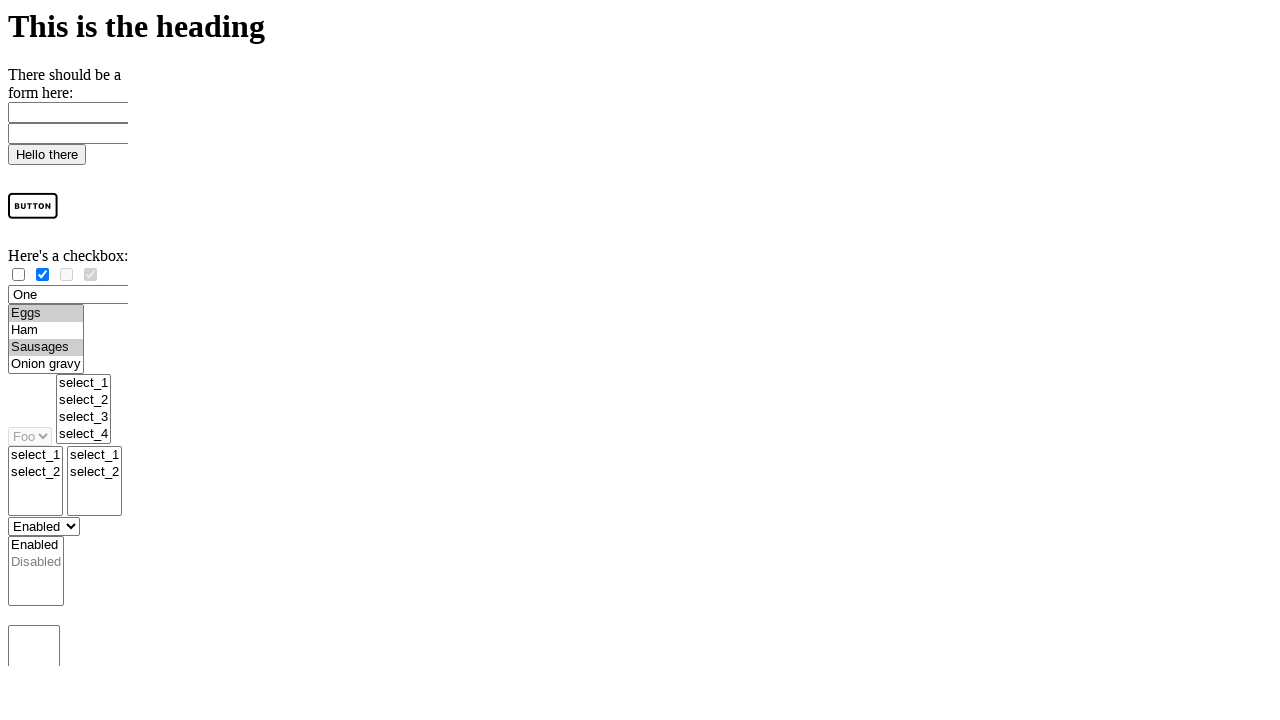

Navigated to iframes test page
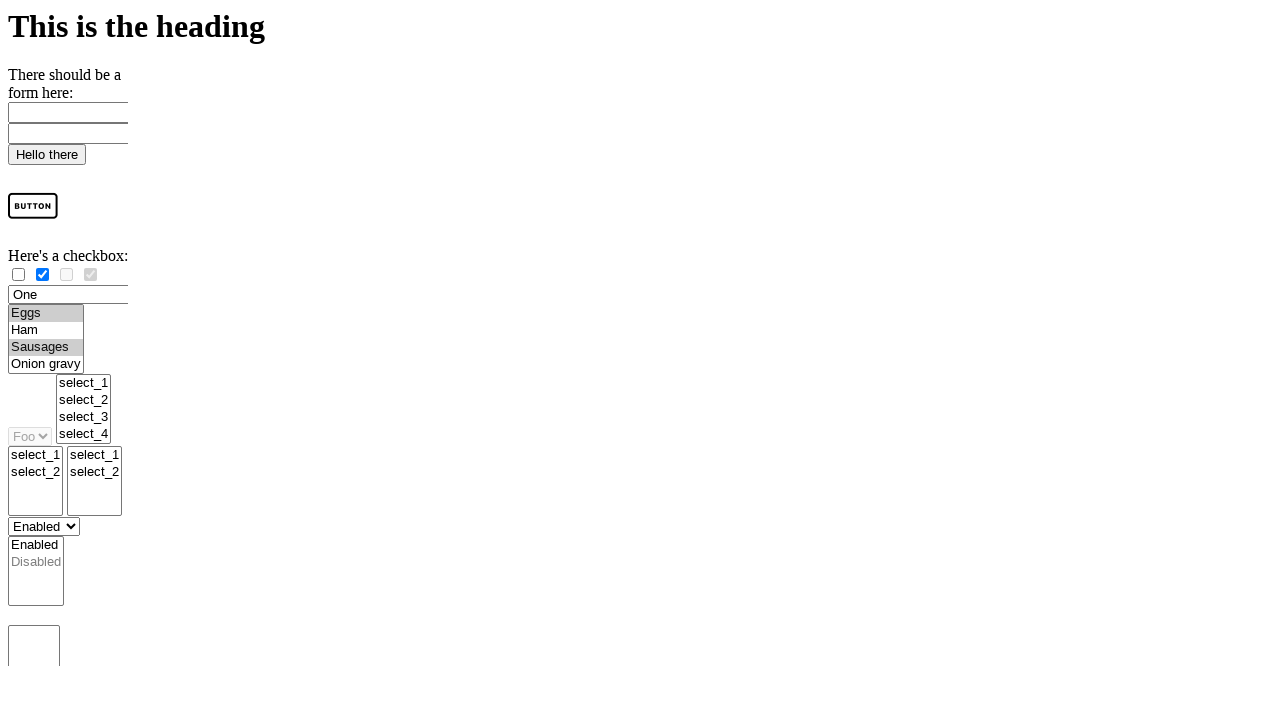

Located iframe with name attribute 'iframe1-name'
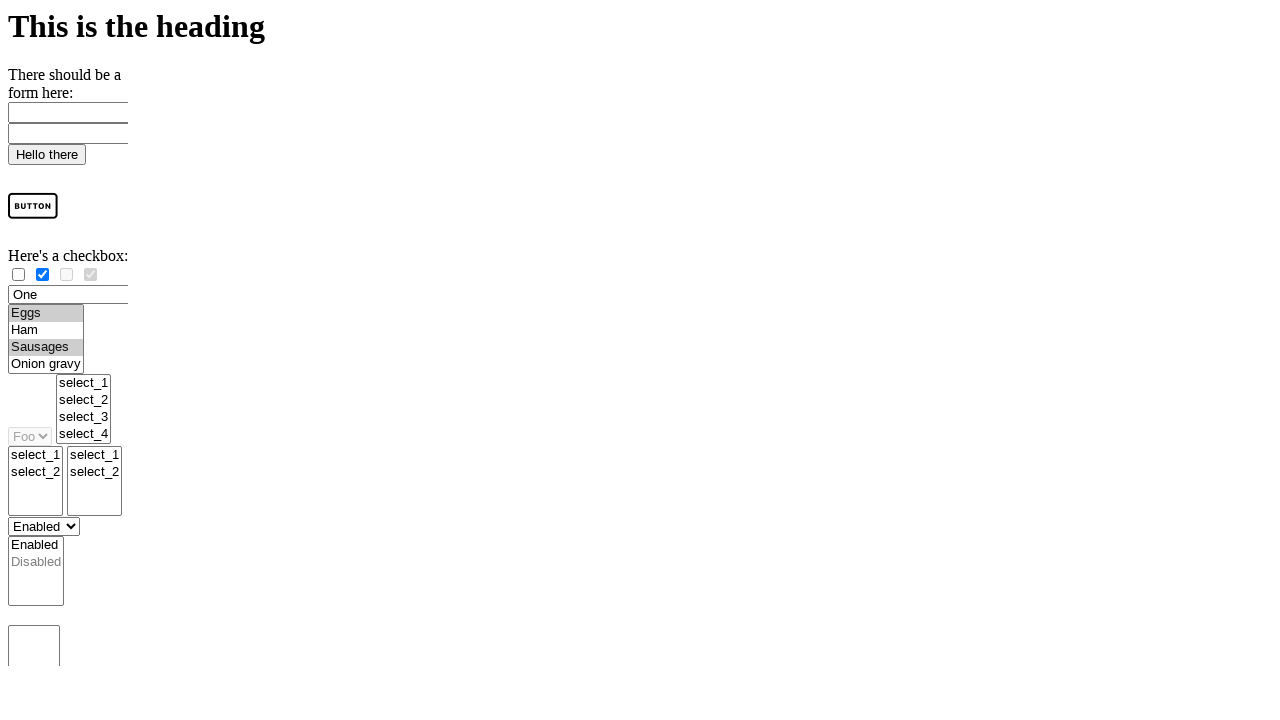

Filled email field inside iframe with 'admin@selenium.dev' on [name='iframe1-name'] >> internal:control=enter-frame >> #email
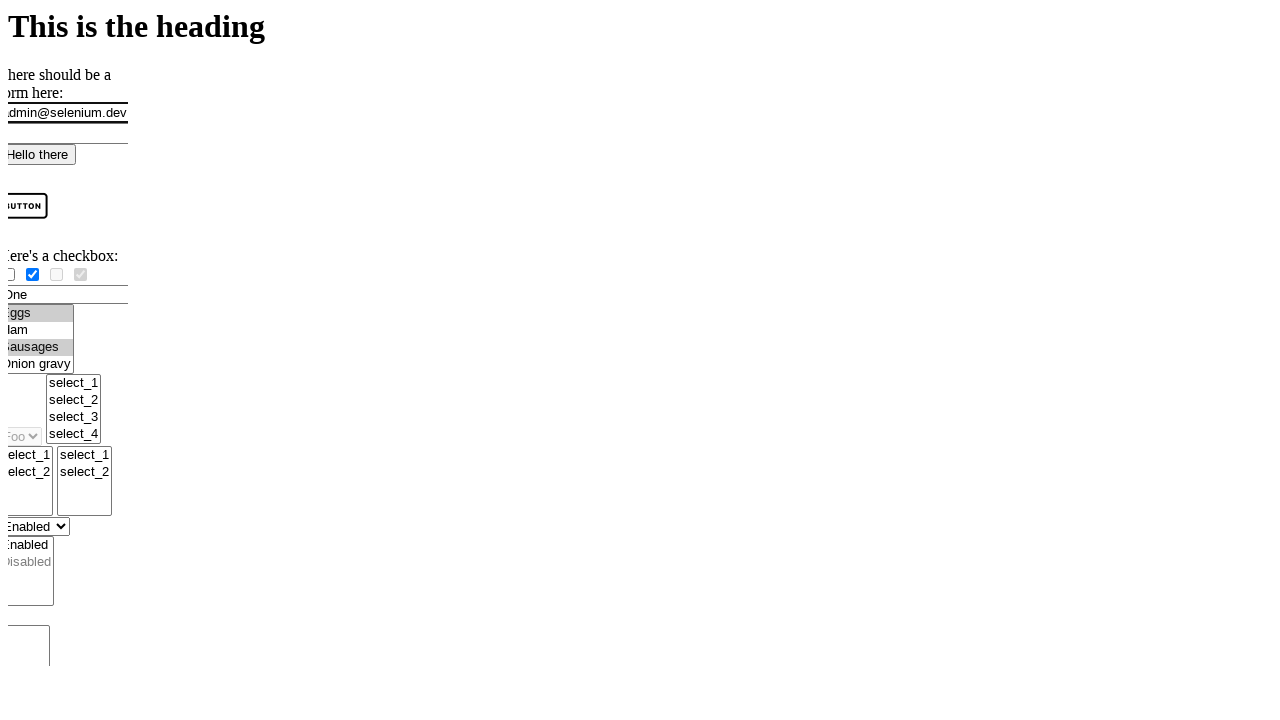

Cleared the email field inside iframe on [name='iframe1-name'] >> internal:control=enter-frame >> #email
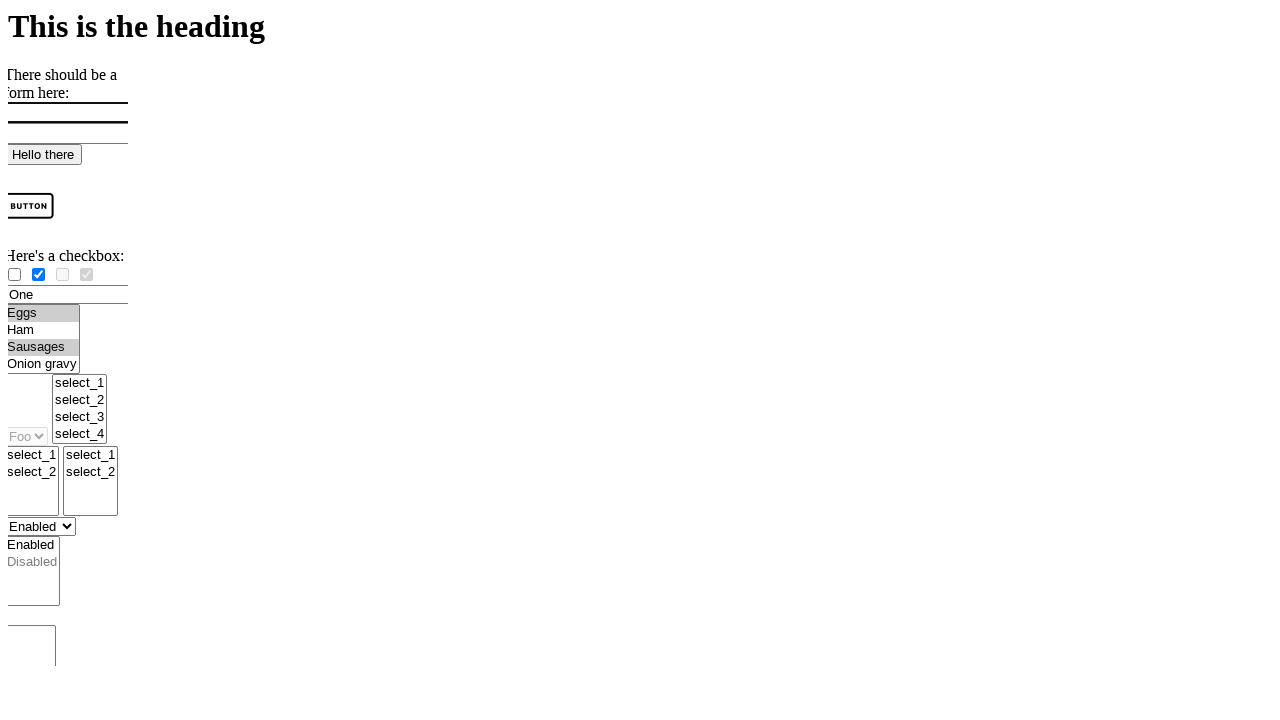

Verified main content is accessible and contains expected text 'This page has iframes'
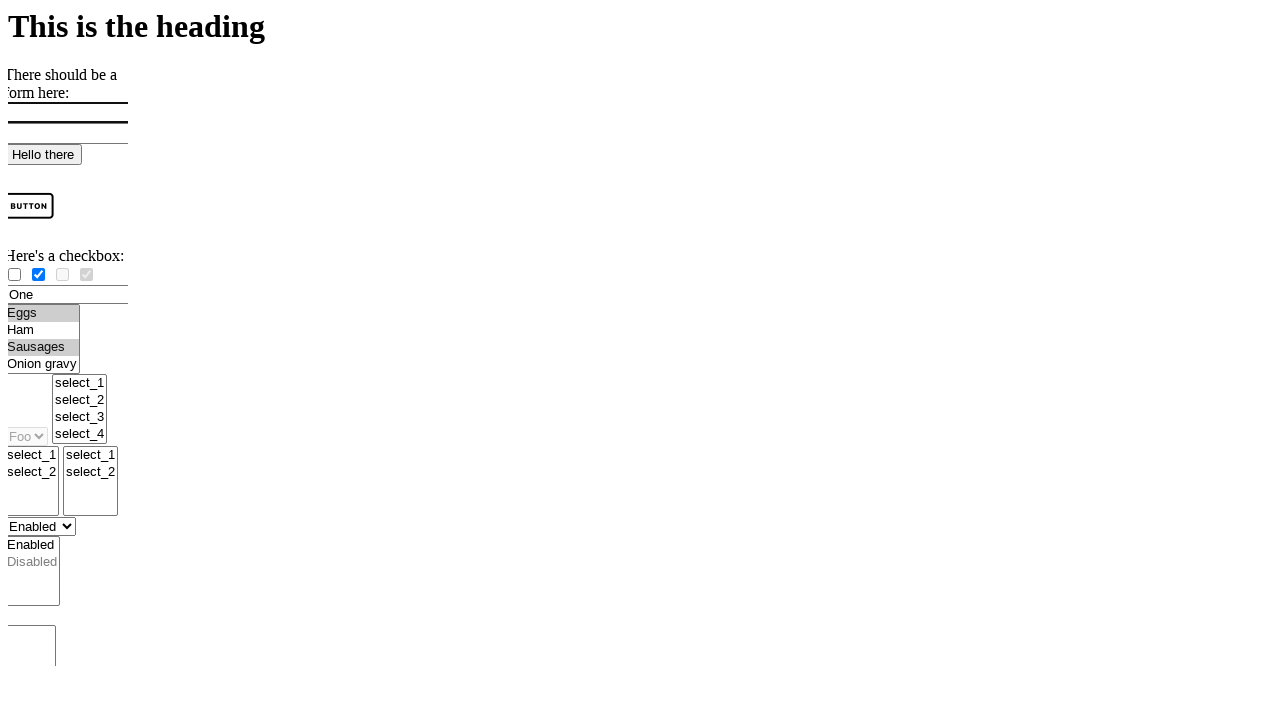

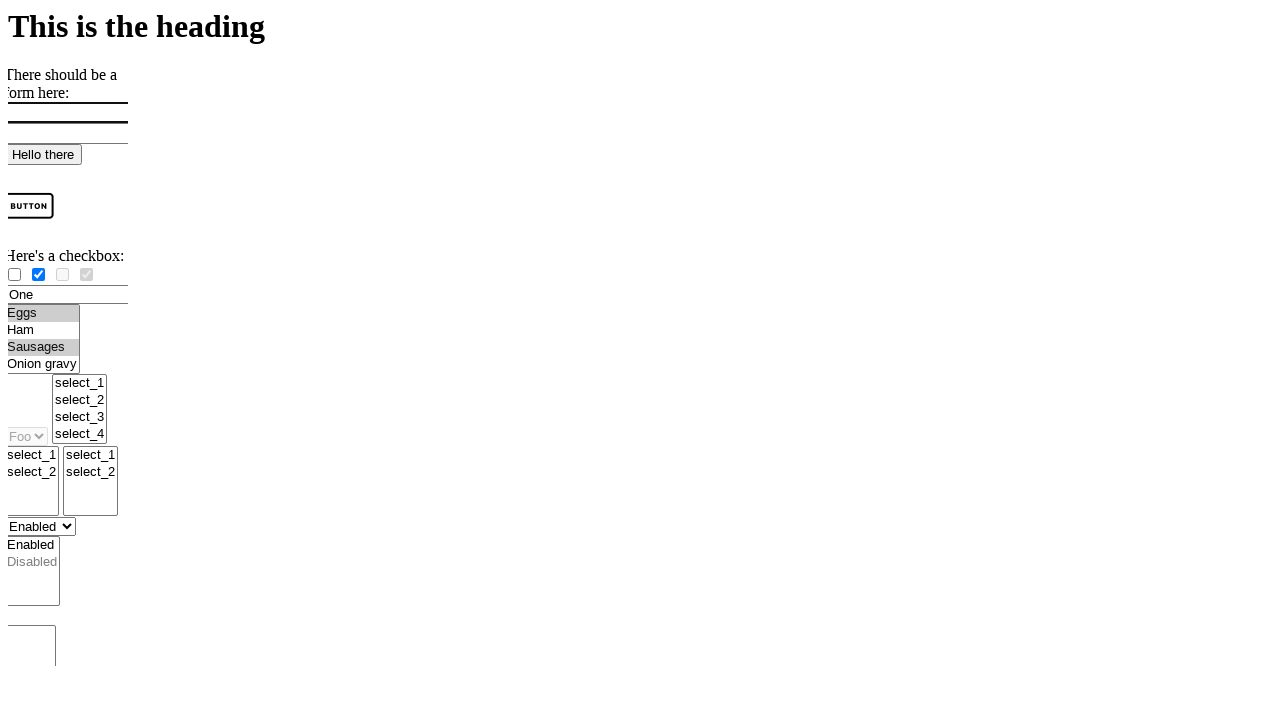